Tests login form validation by clicking login button without entering credentials and verifying error message appears

Starting URL: https://the-internet.herokuapp.com/login

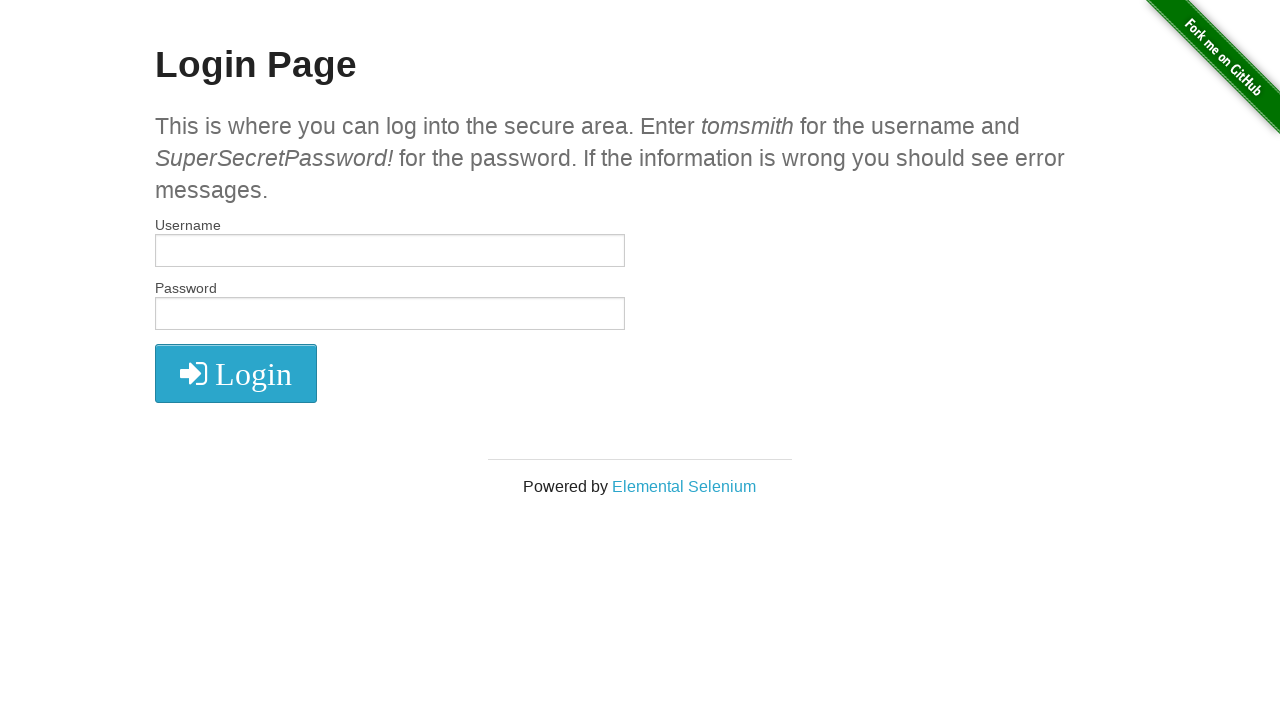

Waited for login form to be visible
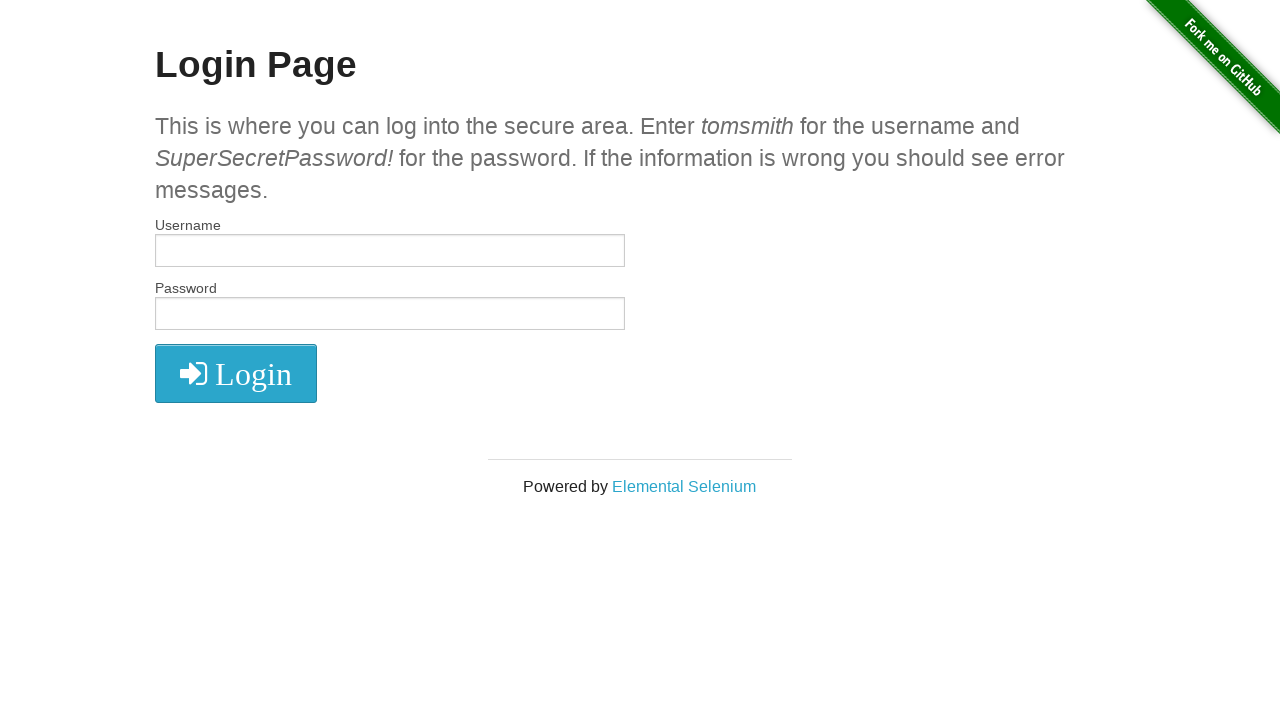

Clicked login button without entering username/password at (236, 373) on #login button
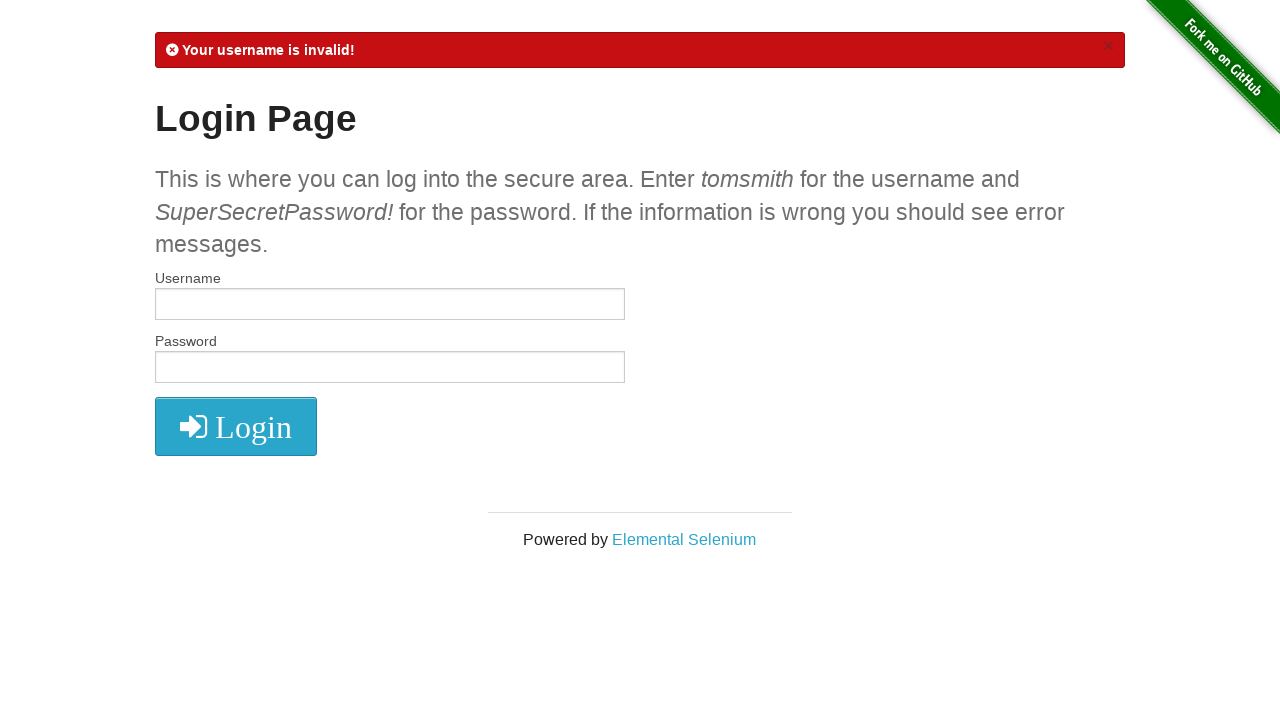

Waited for error message to appear
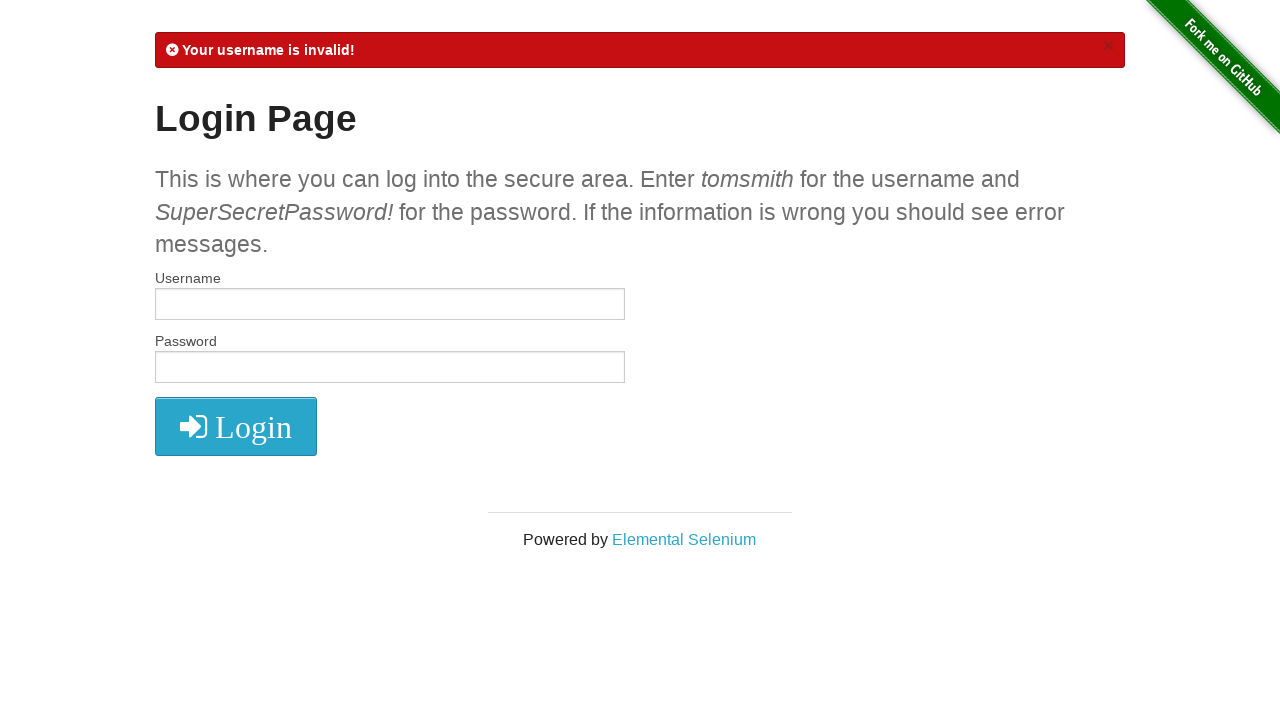

Retrieved error message text content
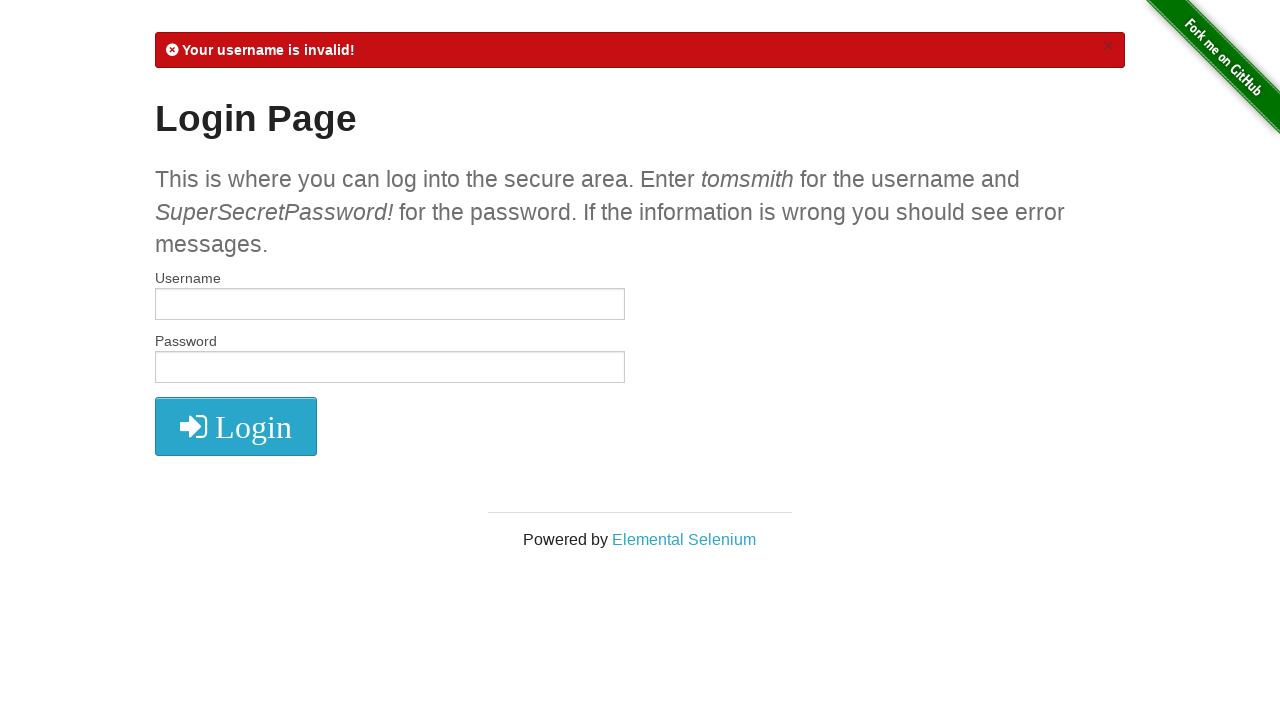

Verified error message contains 'Your username is invalid!'
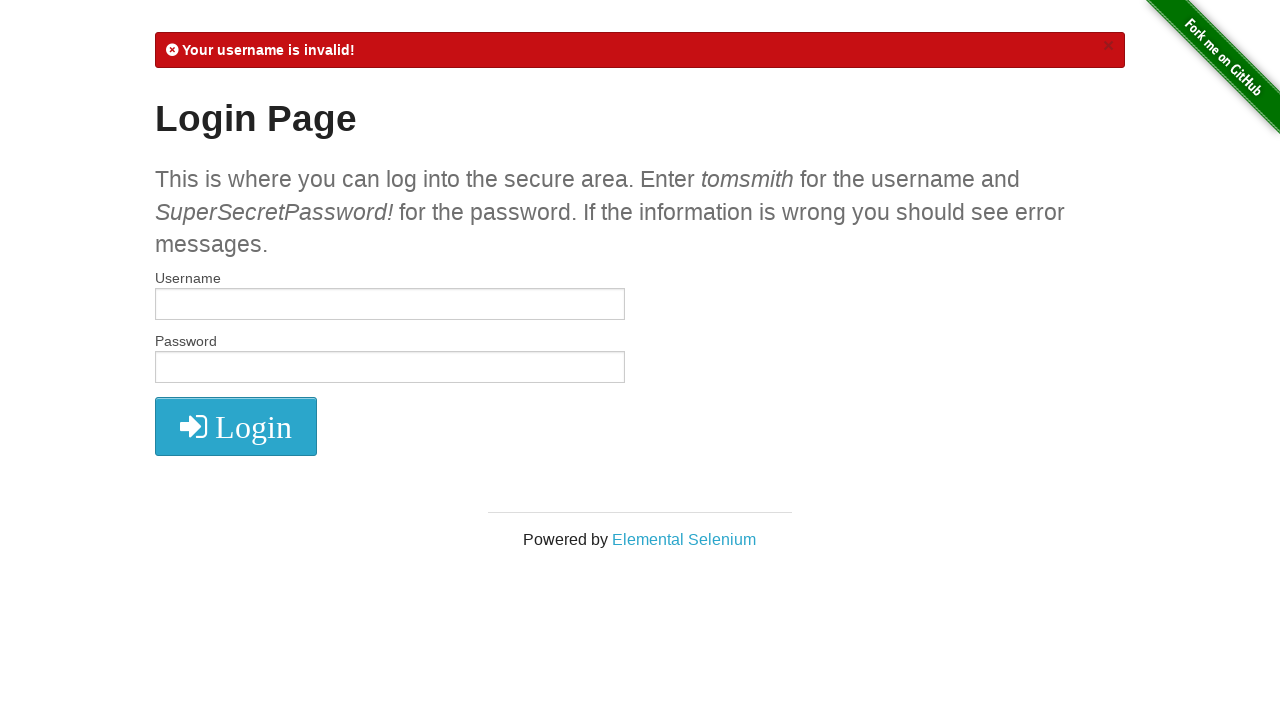

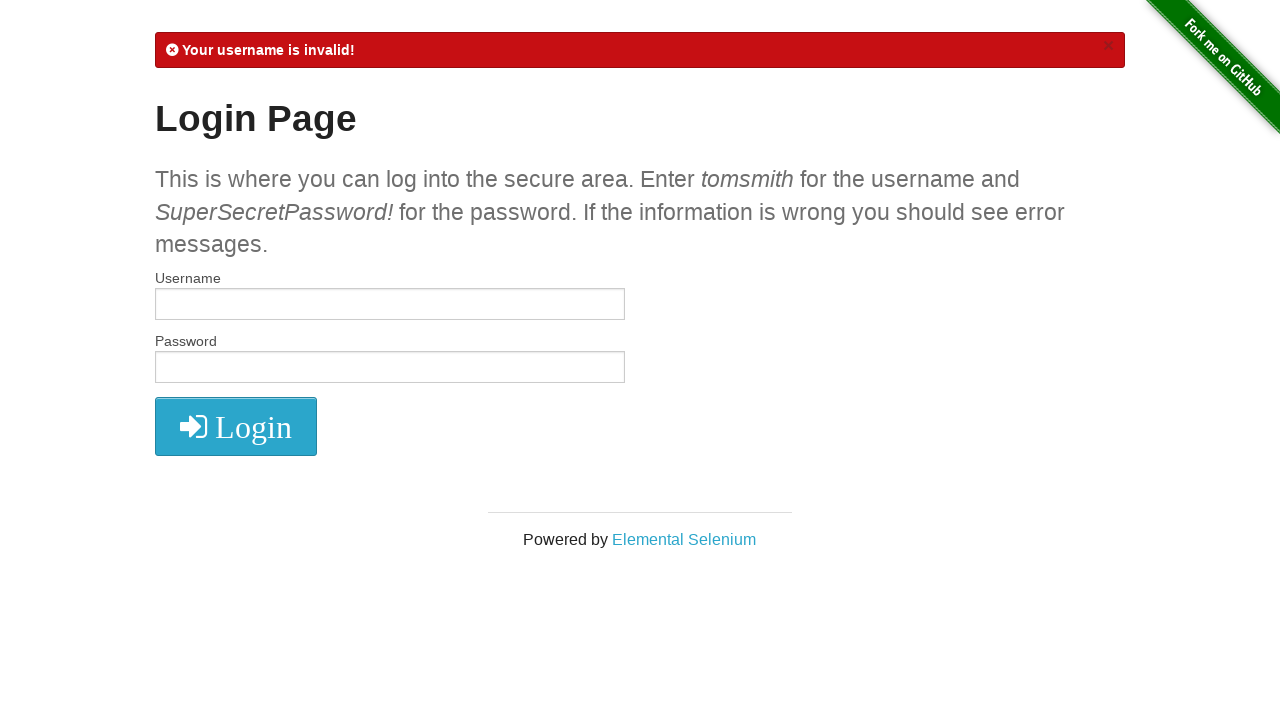